Tests form validation when last name is not entered, expects alert about required last name

Starting URL: https://ool-content.walshcollege.edu/CourseFiles/IT/IT414/MASTER/Week04/WI20-website-testing-sites/assignment/index.php

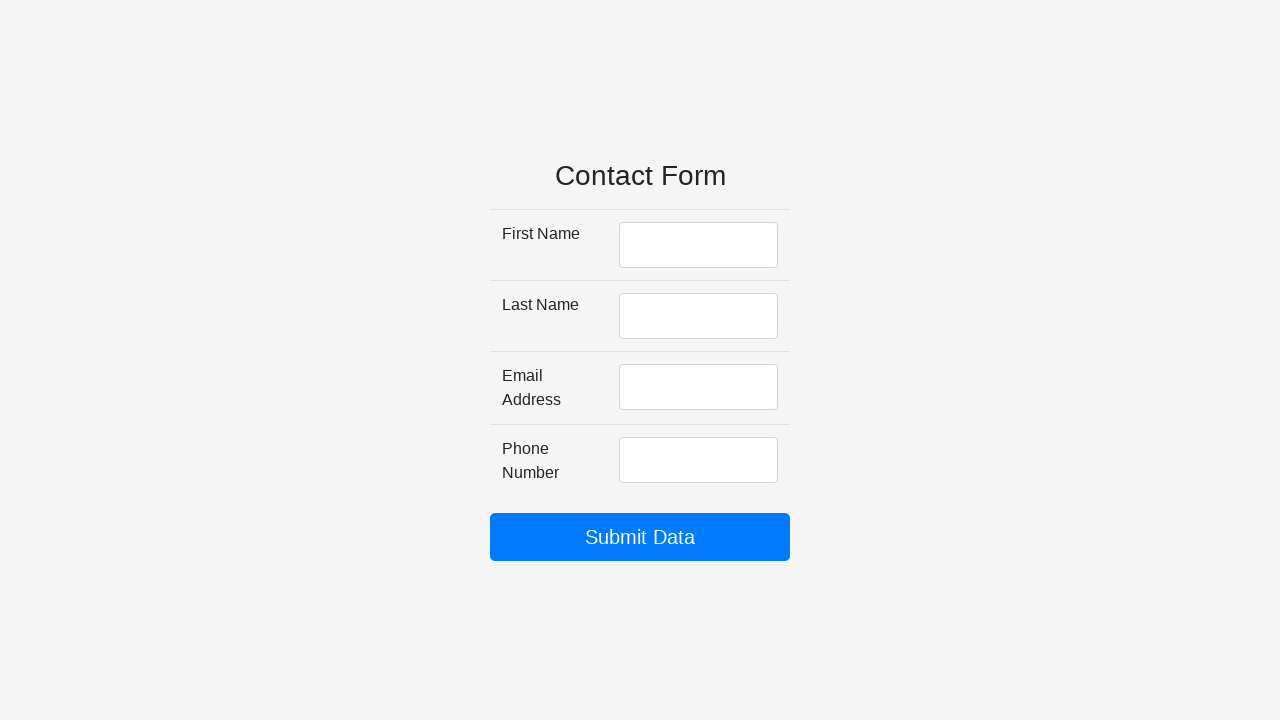

Navigated to form page
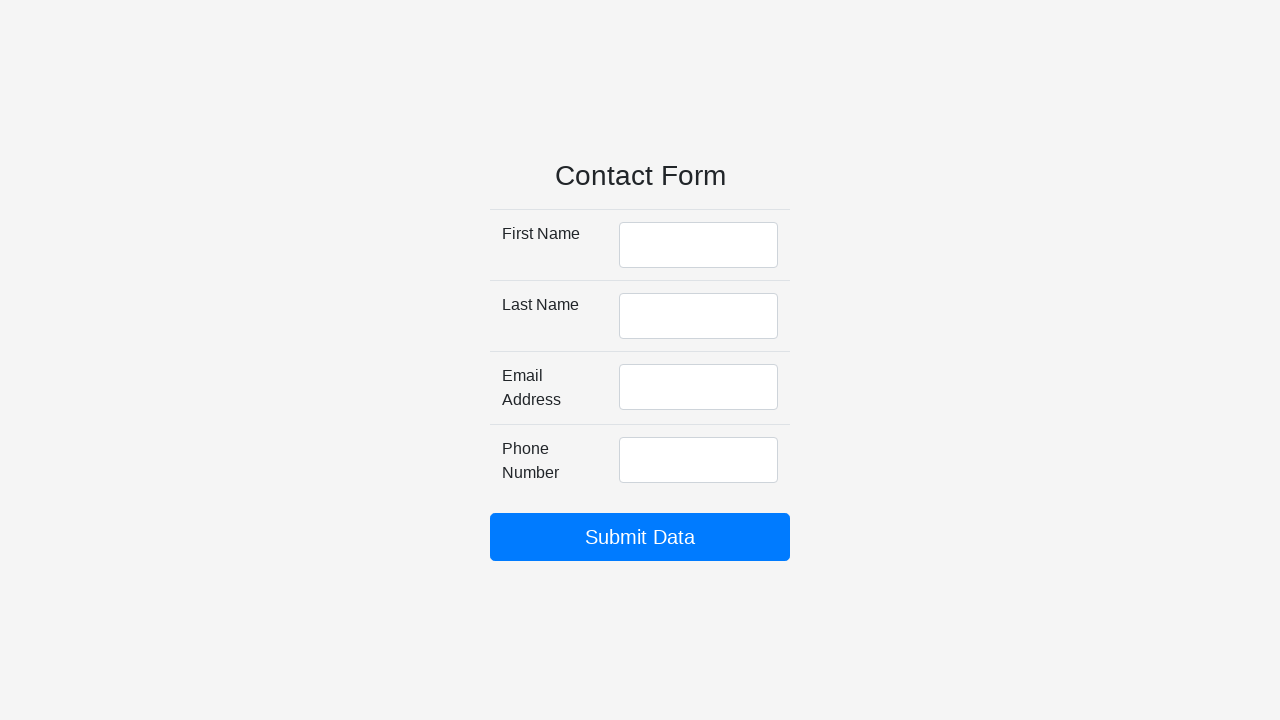

Filled first name field with 'Zachary' on #firstName
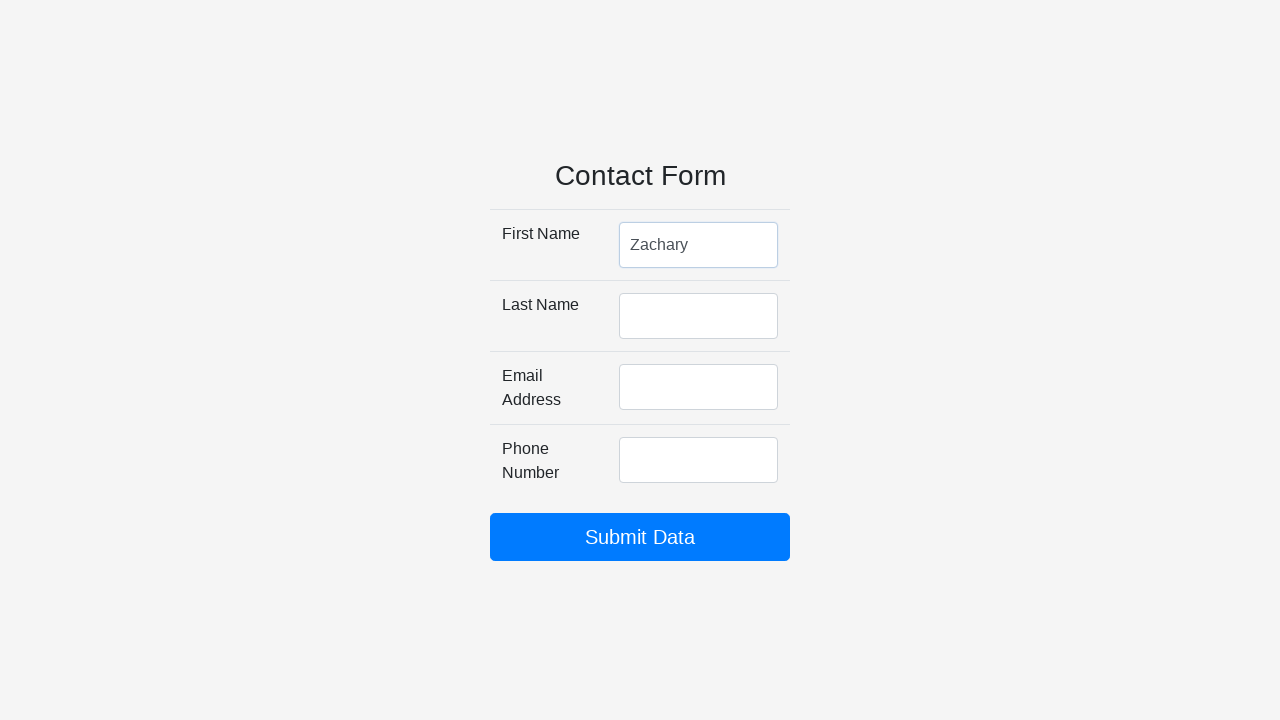

Filled email field with 'zsuidan97@gmail.com' on #emailAddress
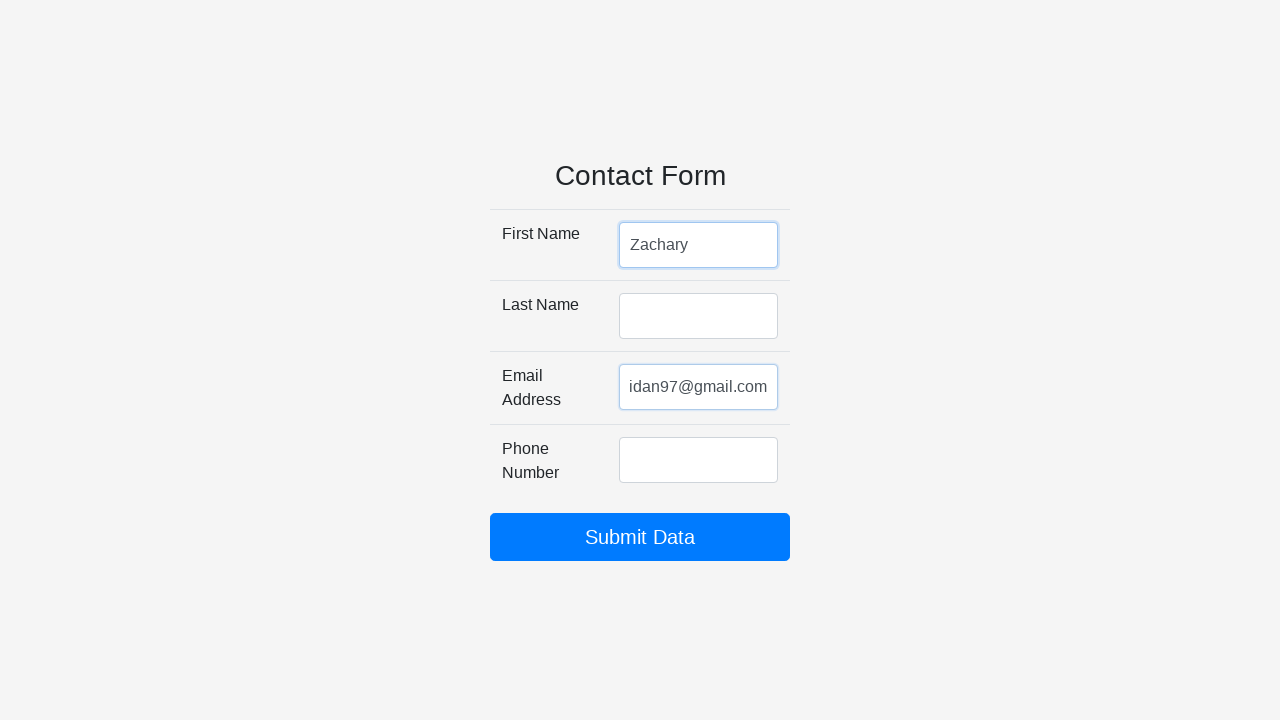

Filled phone number field with '248-123-4567' on #phoneNumber
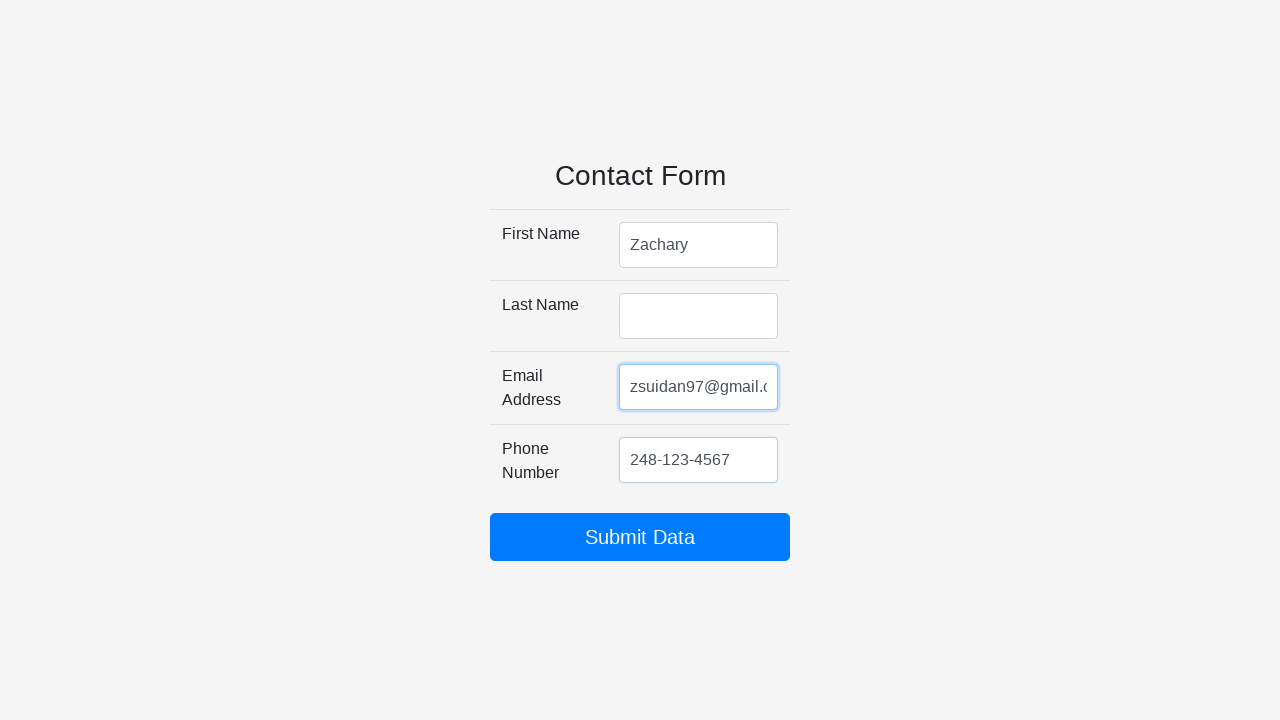

Clicked submit button without entering last name at (640, 537) on #my_submit
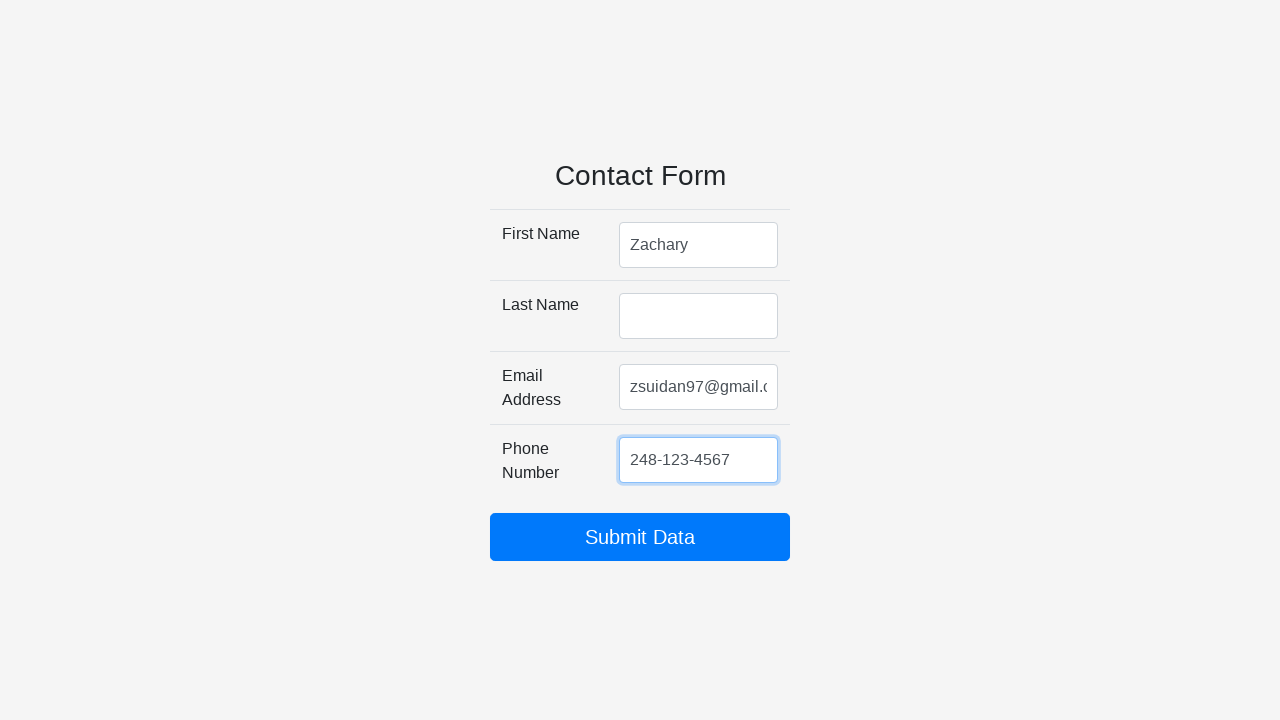

Alert dialog appeared and was accepted - validation requires last name
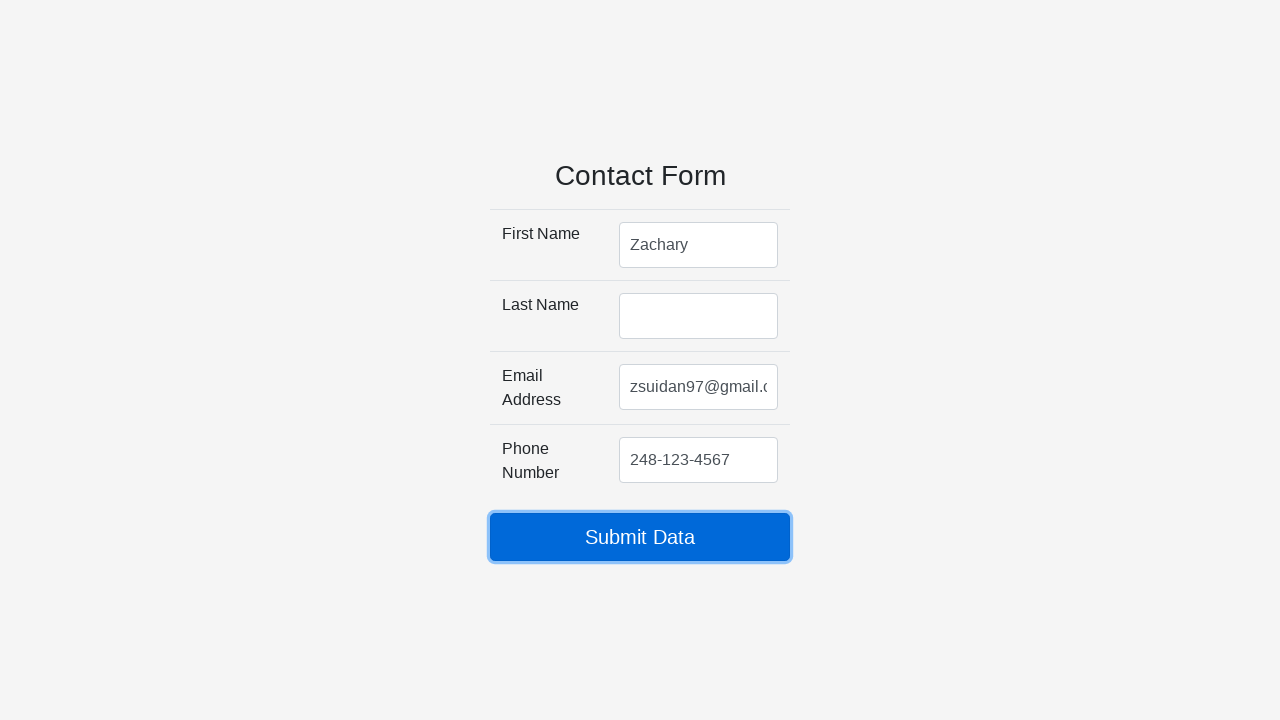

Cleared first name field on #firstName
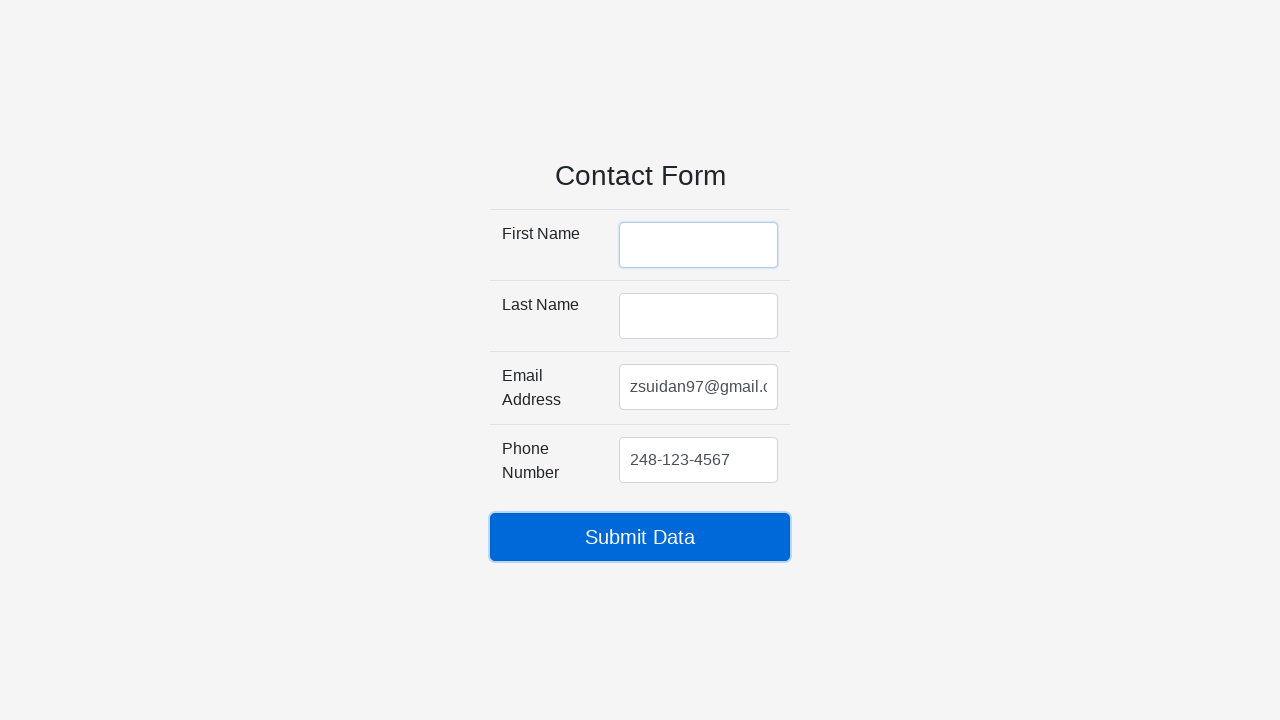

Cleared email field on #emailAddress
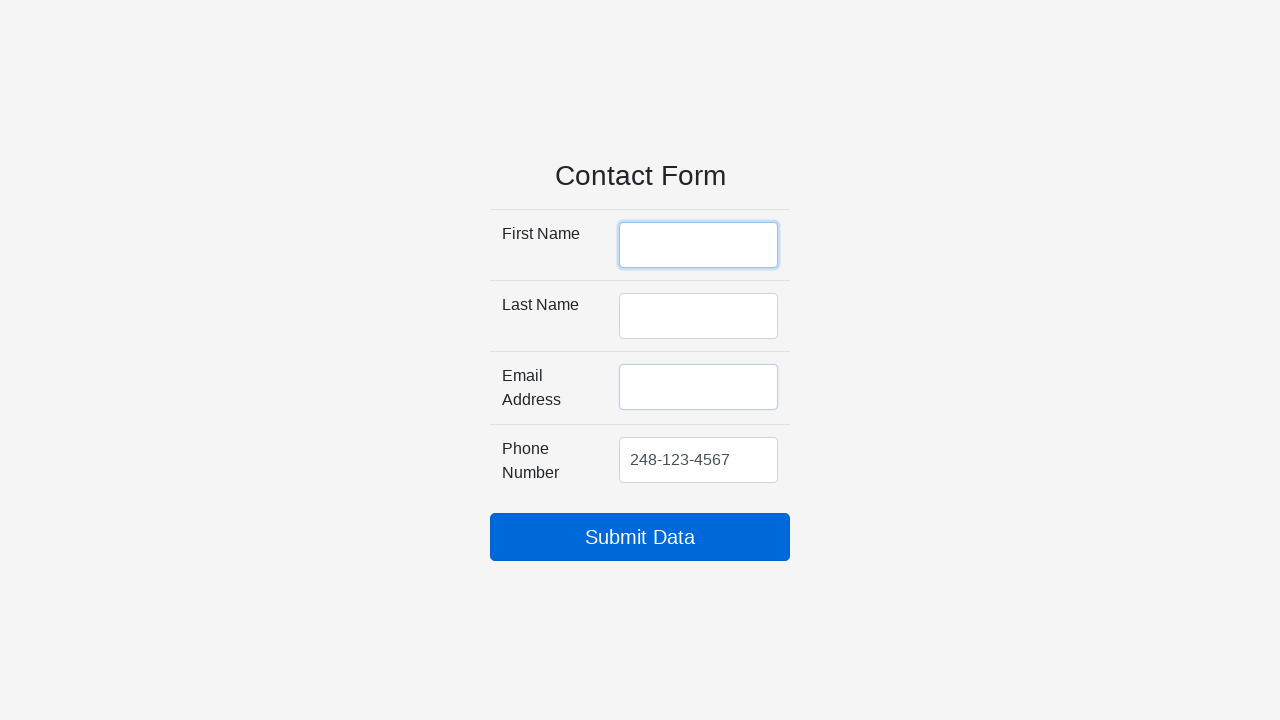

Cleared phone number field on #phoneNumber
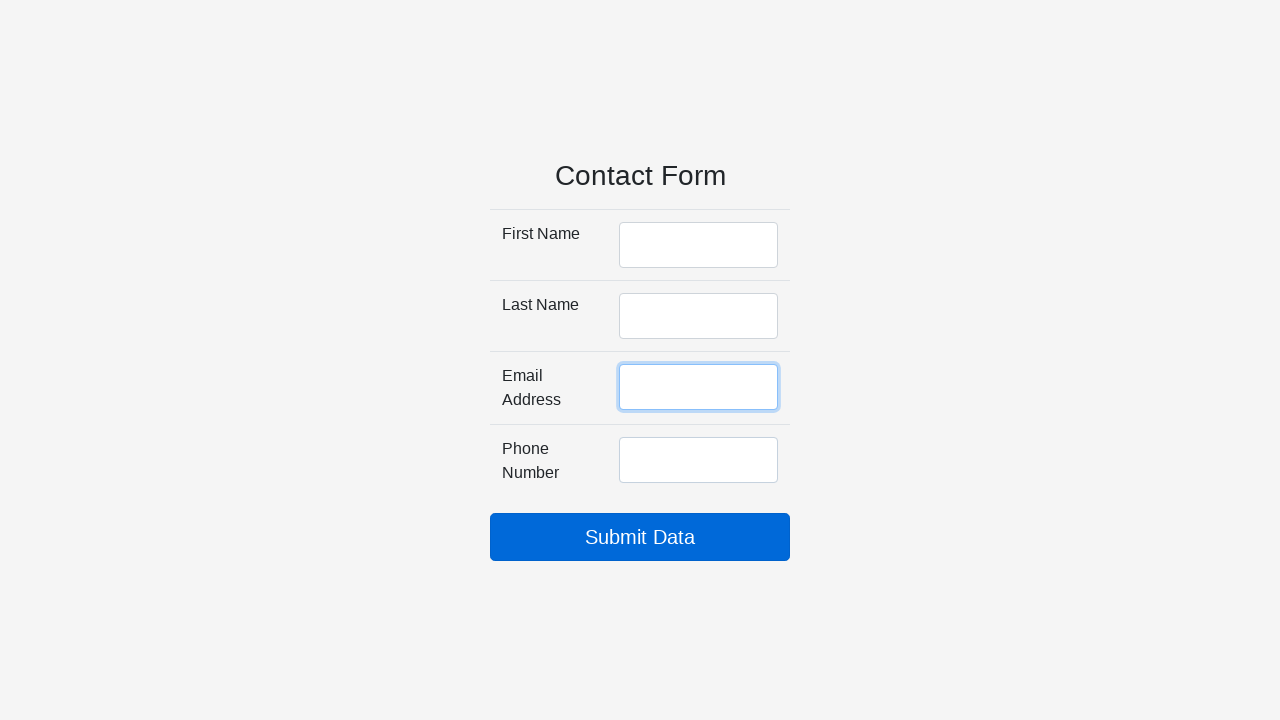

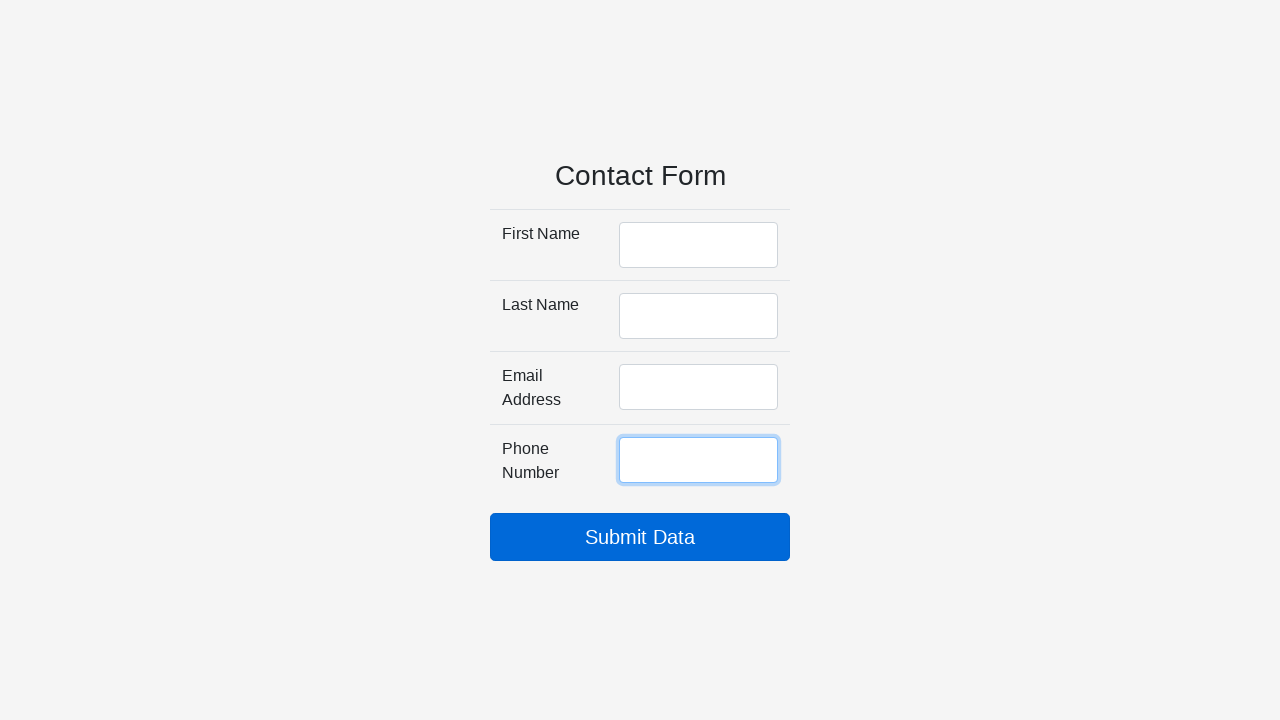